Opens the Lublin University of Technology website and verifies that the page title equals "Politechnika Lubelska"

Starting URL: http://www.pollub.pl/

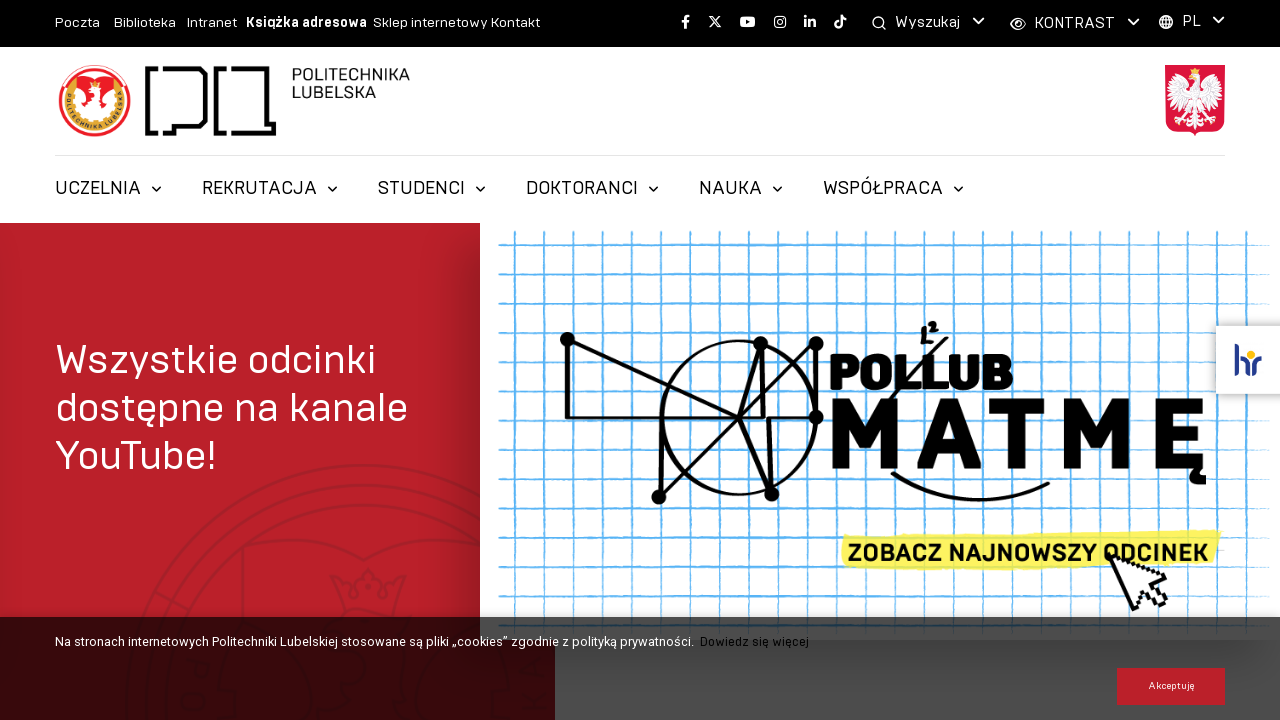

Set viewport size to 1920x1080
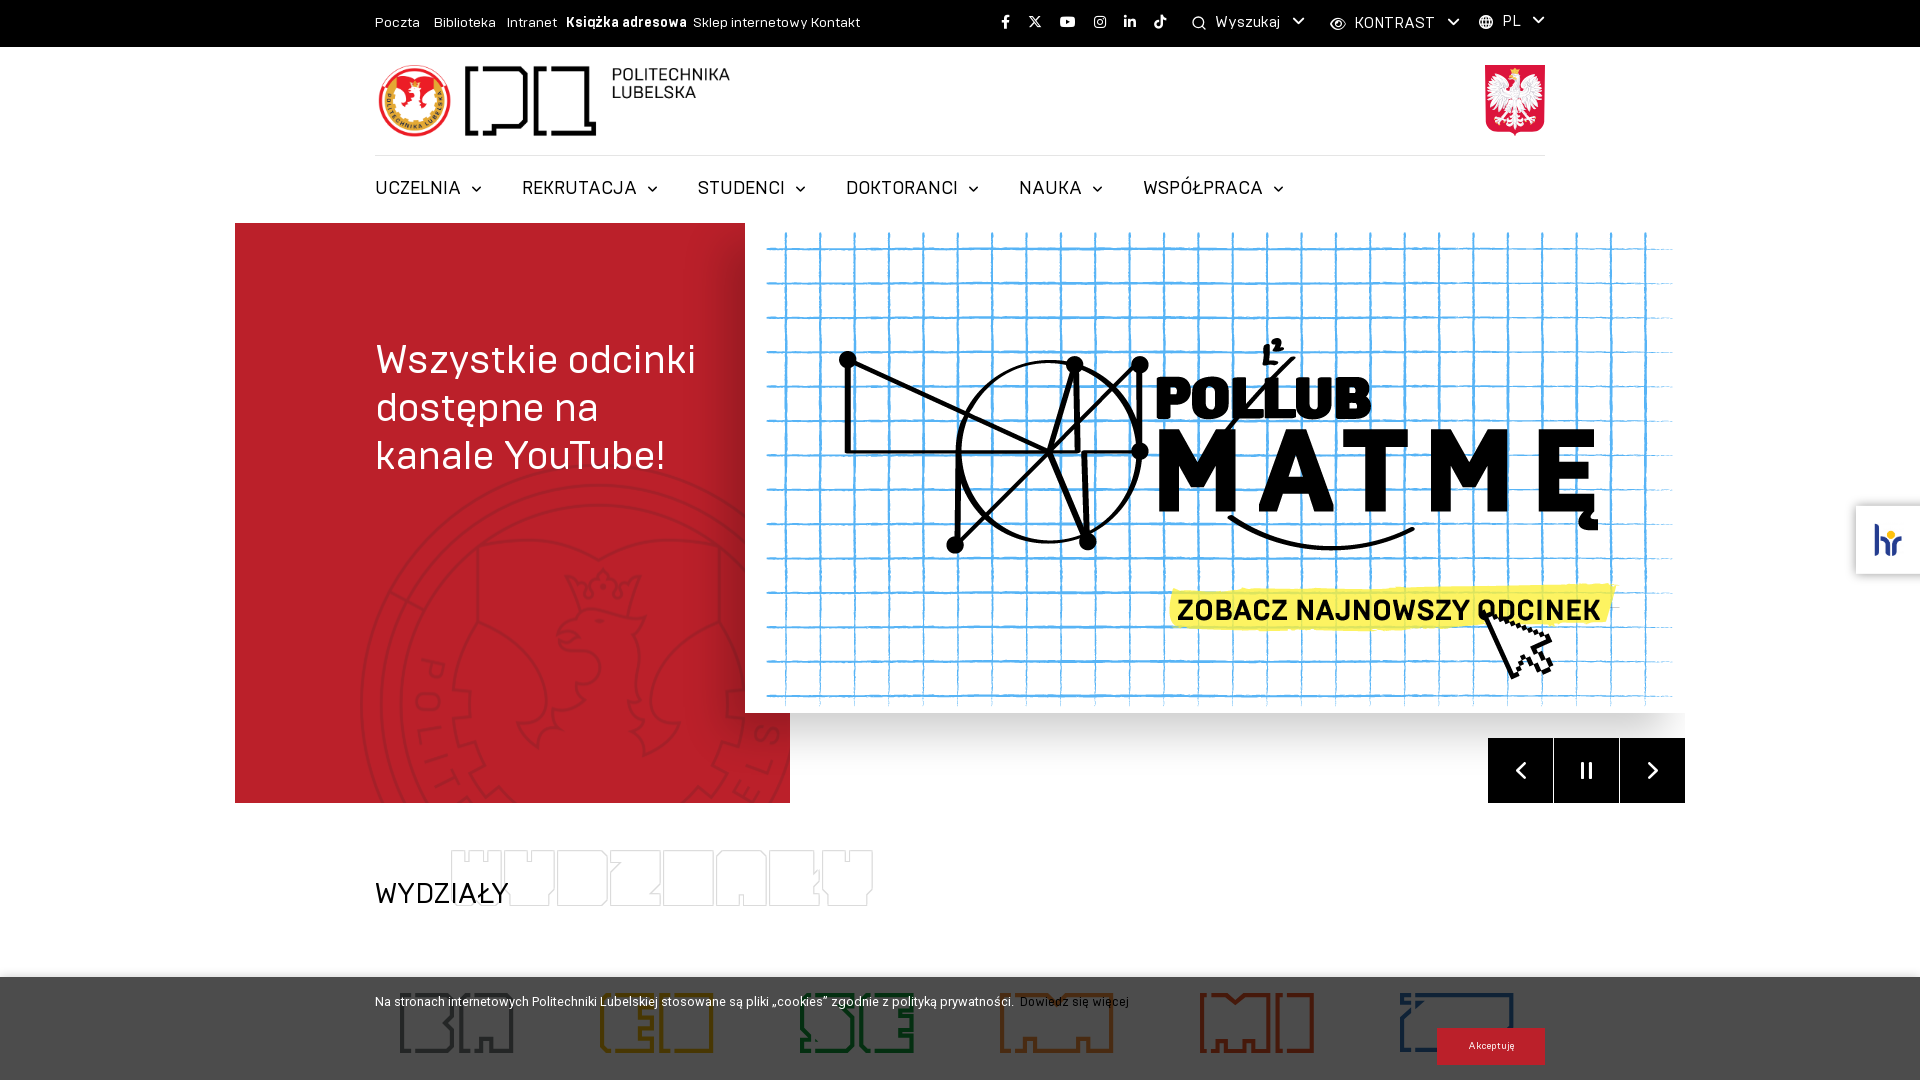

Page loaded - domcontentloaded state reached
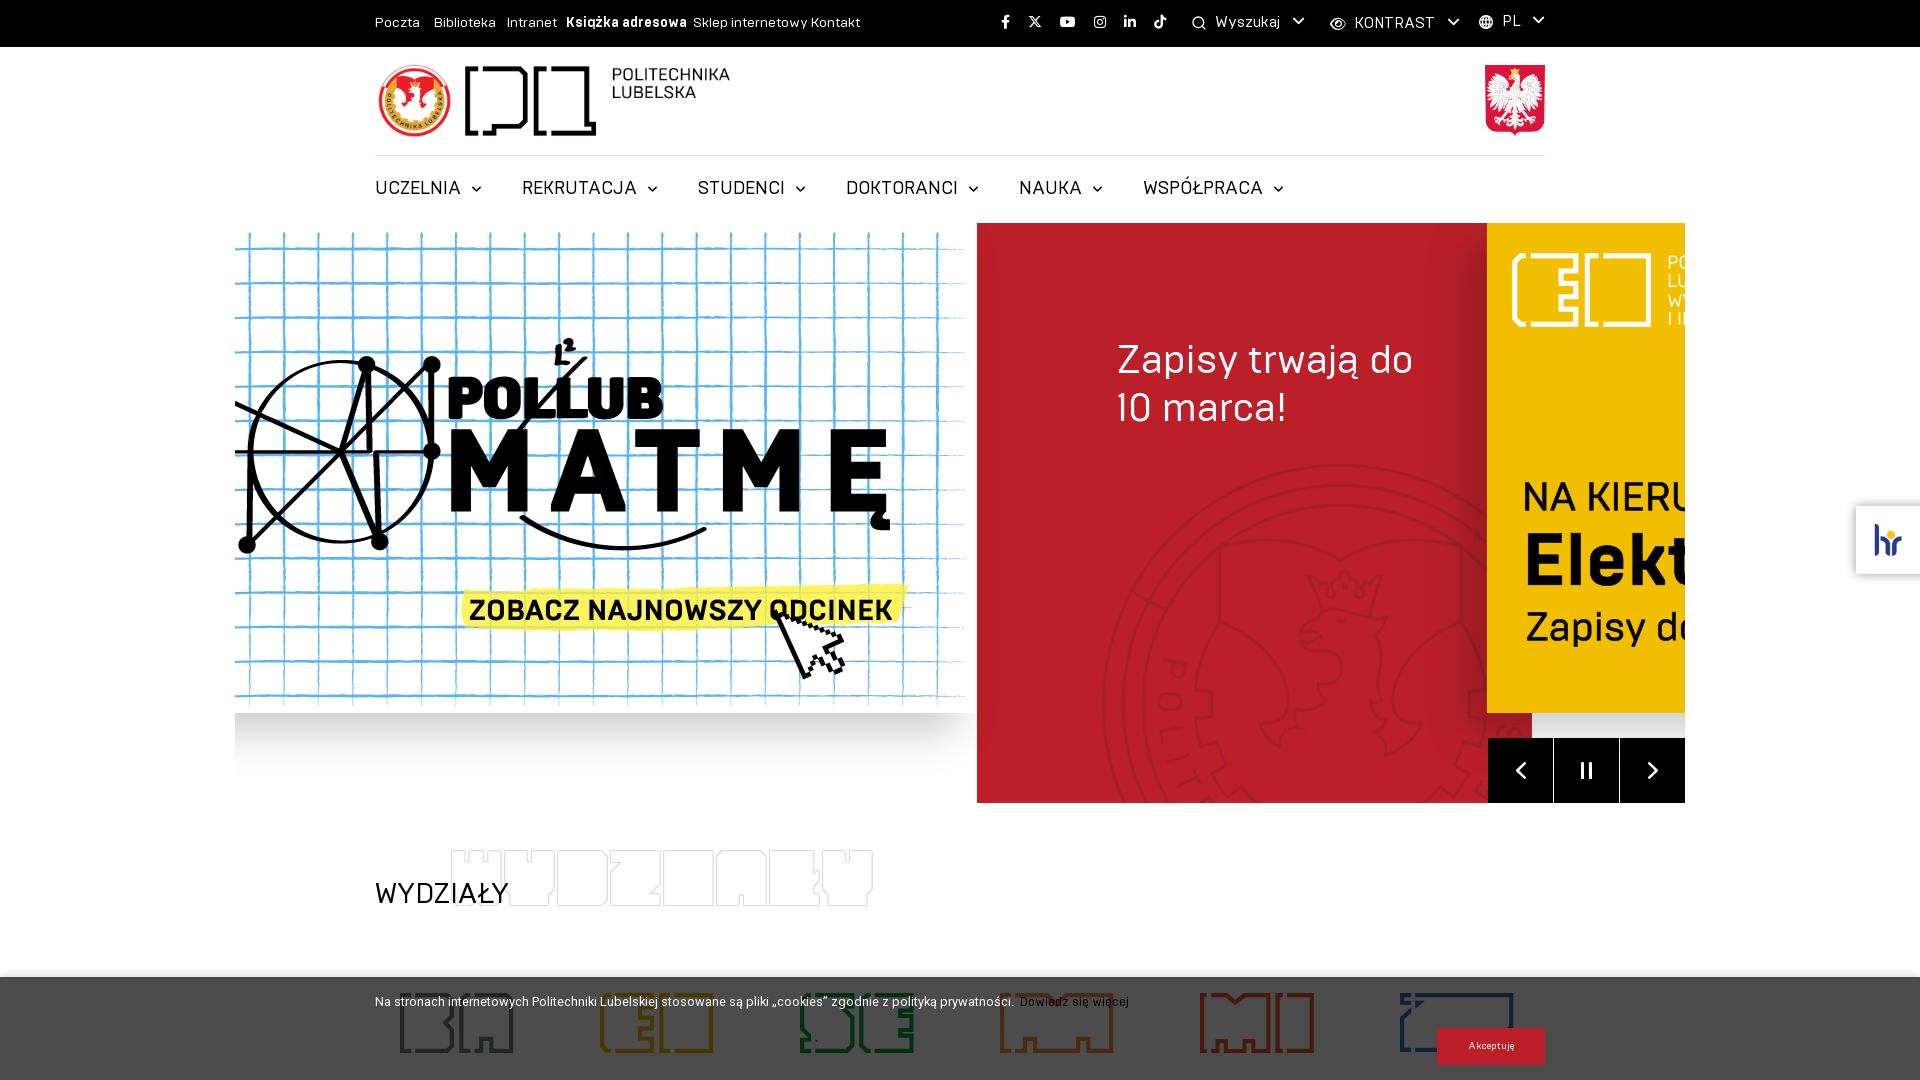

Verified page title equals 'Politechnika Lubelska'
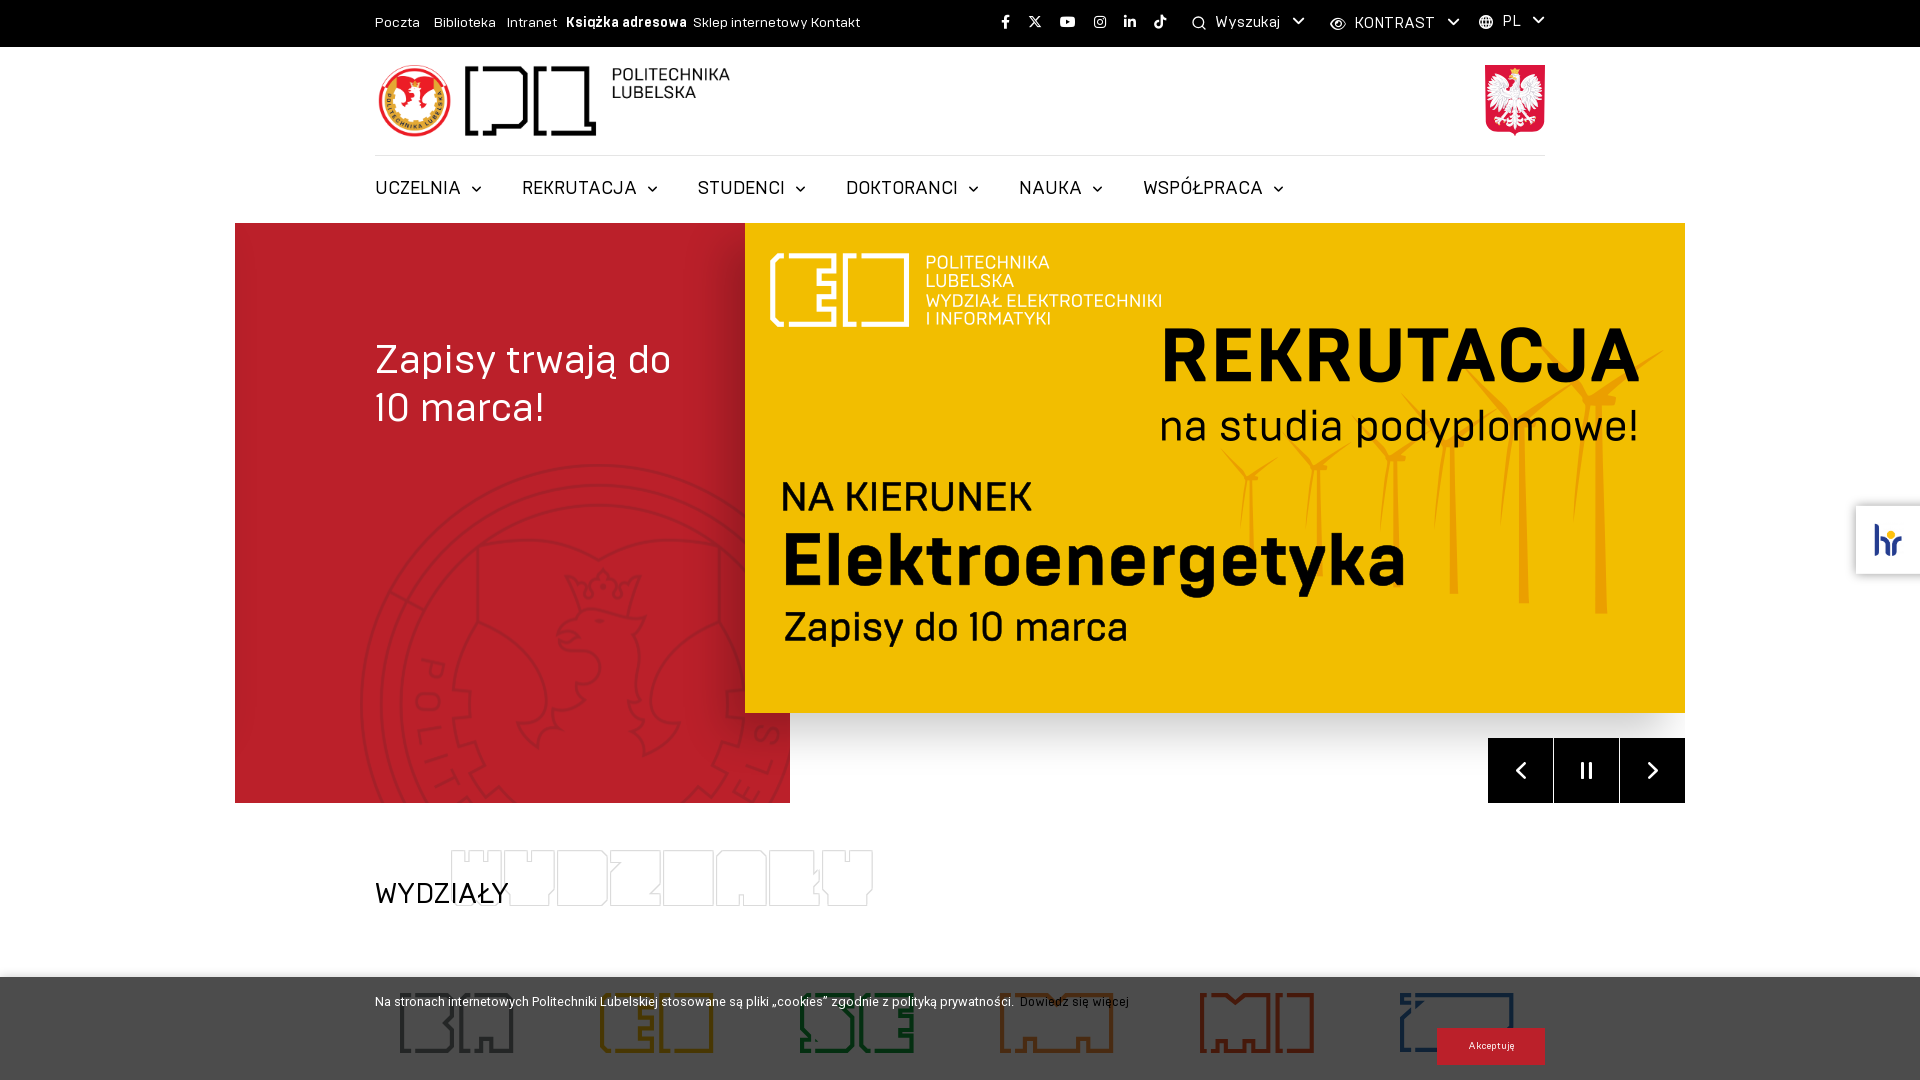

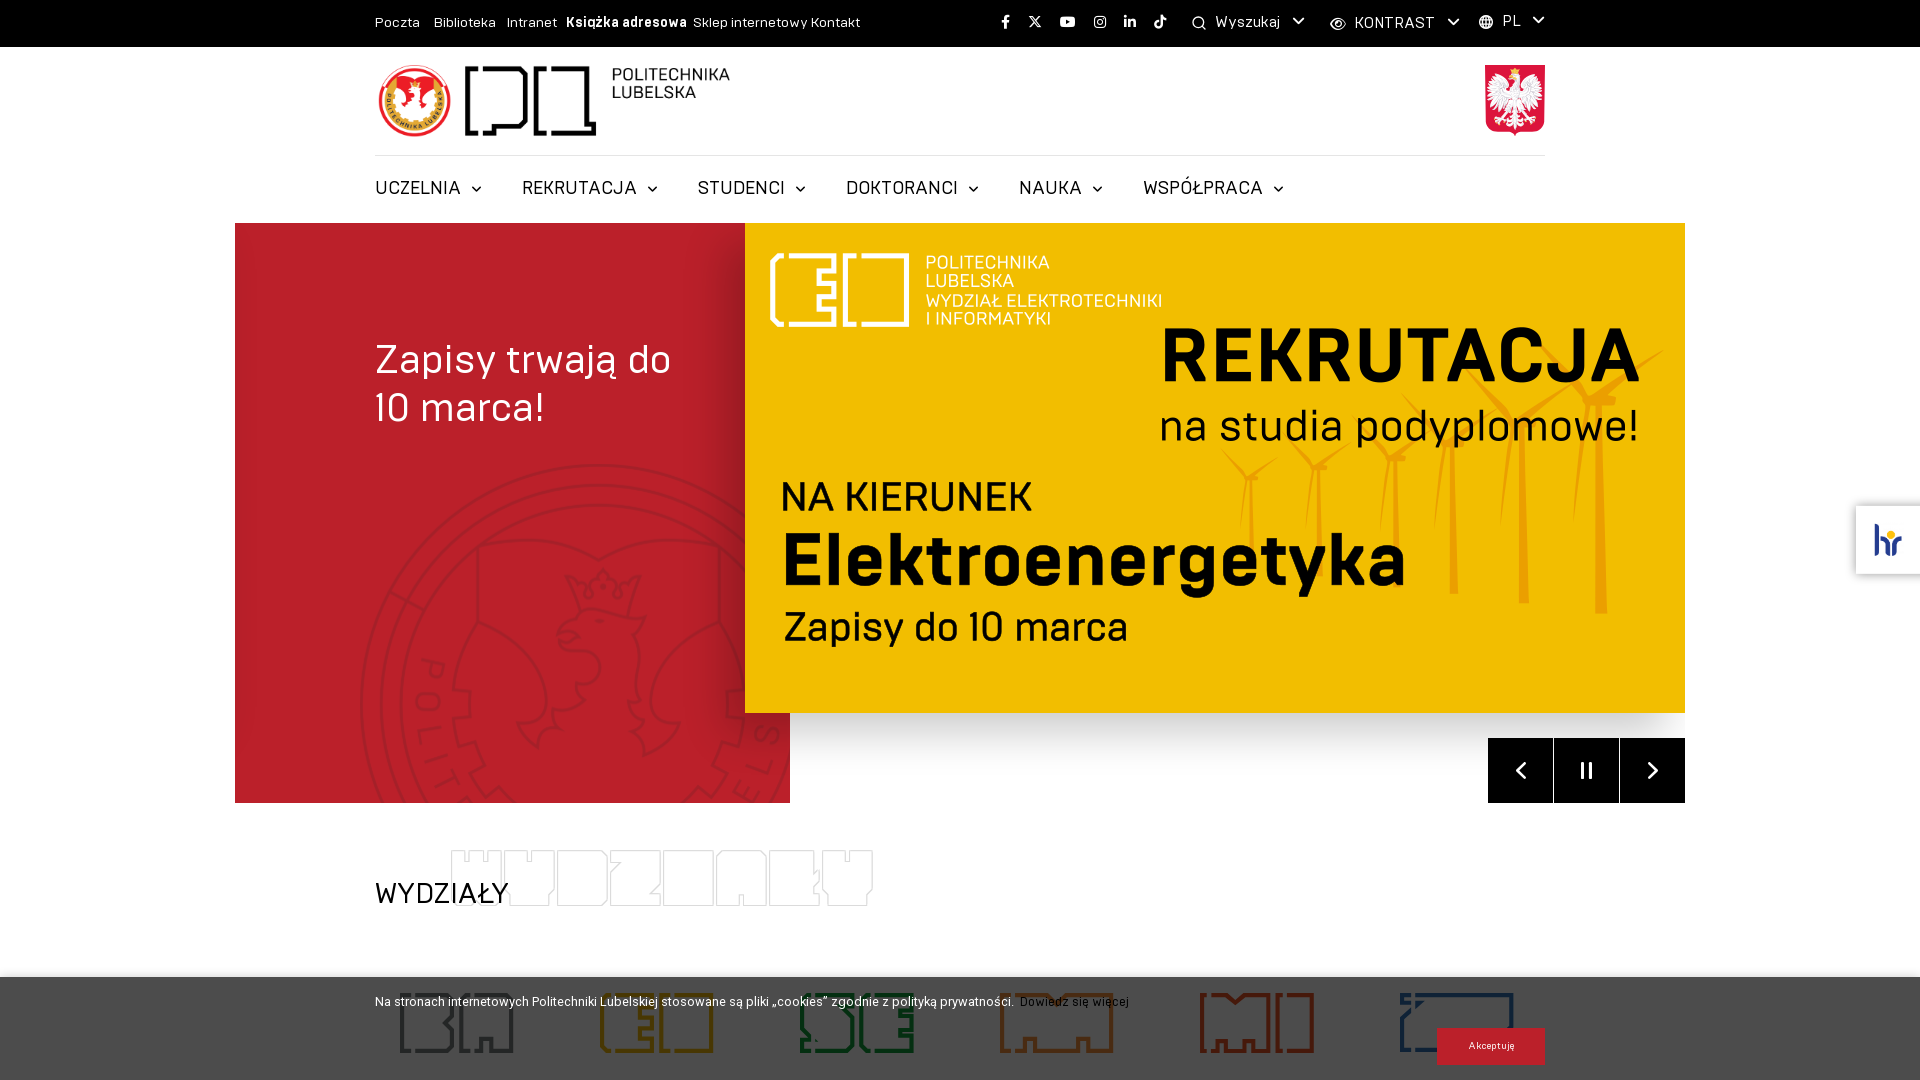